Navigates to inventwithpython.com, waits for the "Read Online for Free" link to be visible, then clicks it

Starting URL: https://inventwithpython.com

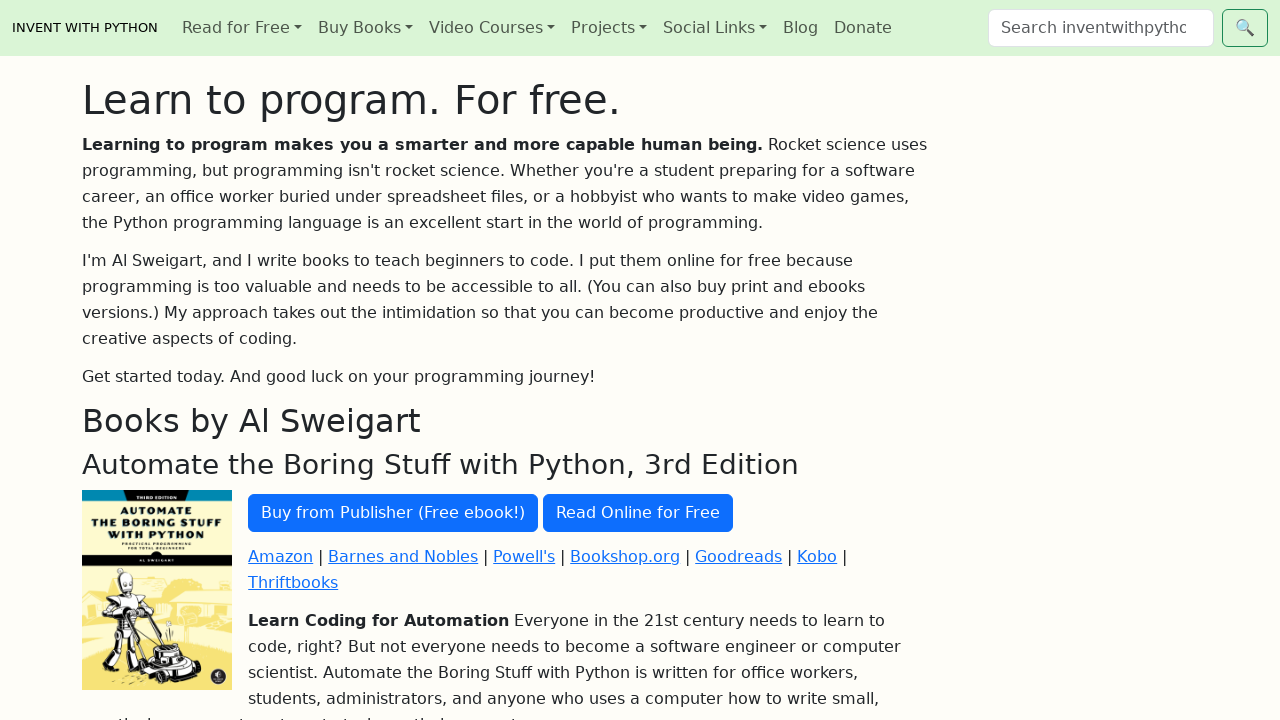

Navigated to https://inventwithpython.com
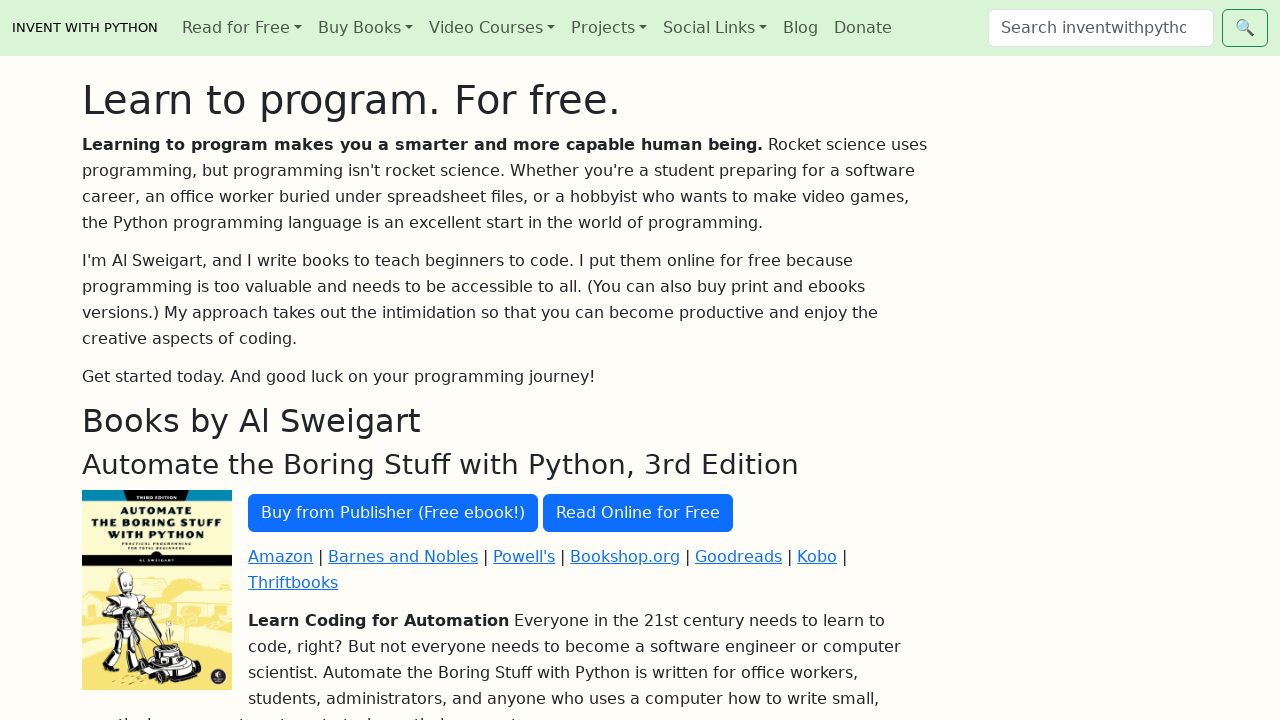

Waited for 'Read Online for Free' link to become visible
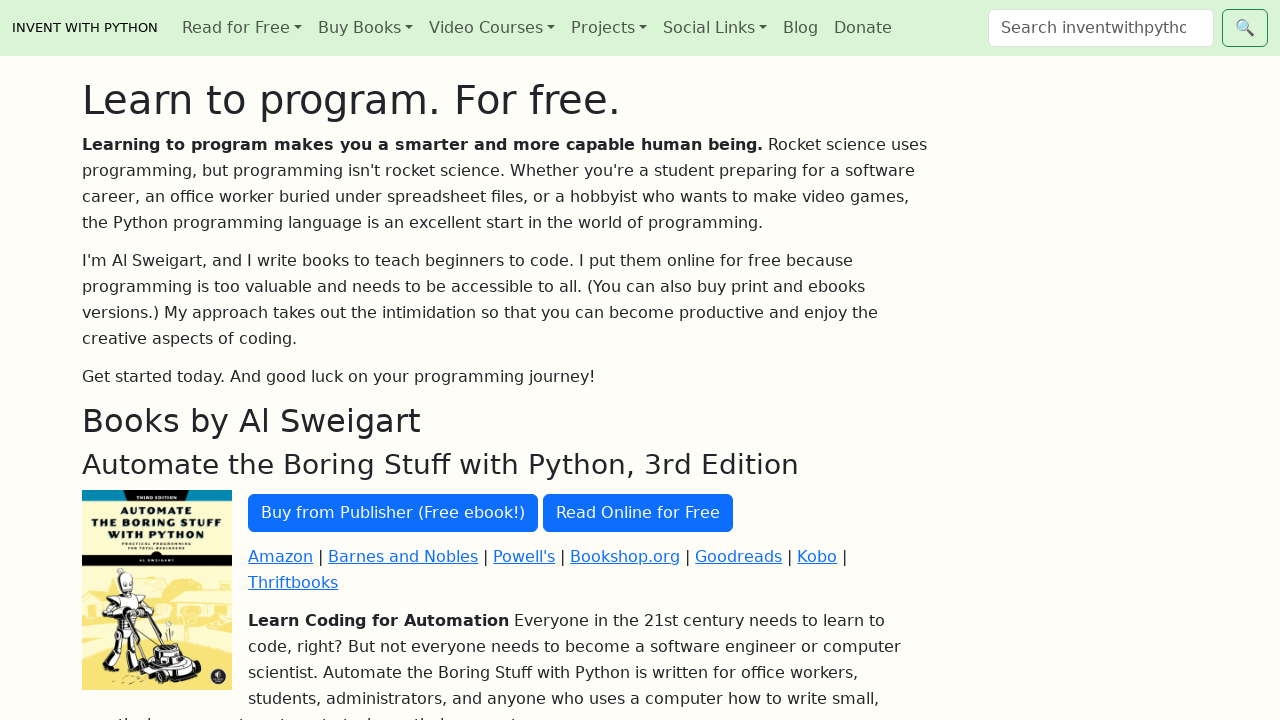

Clicked 'Read Online for Free' link at (638, 513) on text="Read Online for Free"
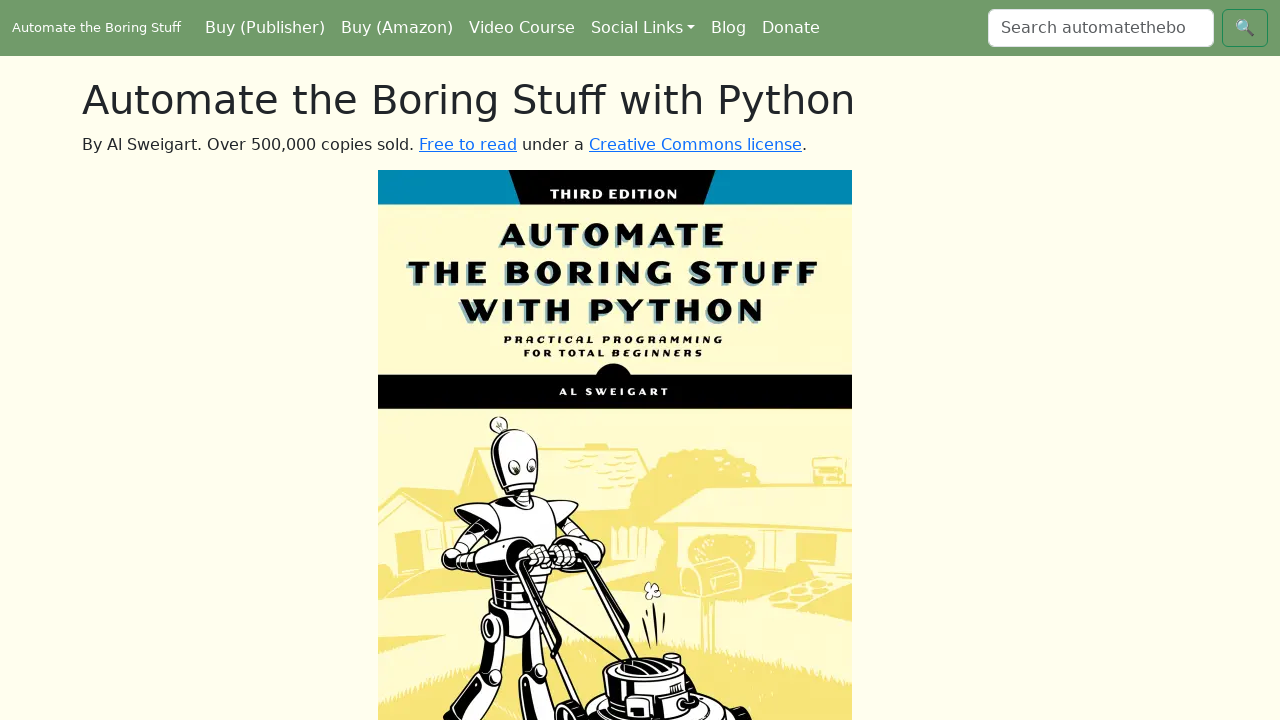

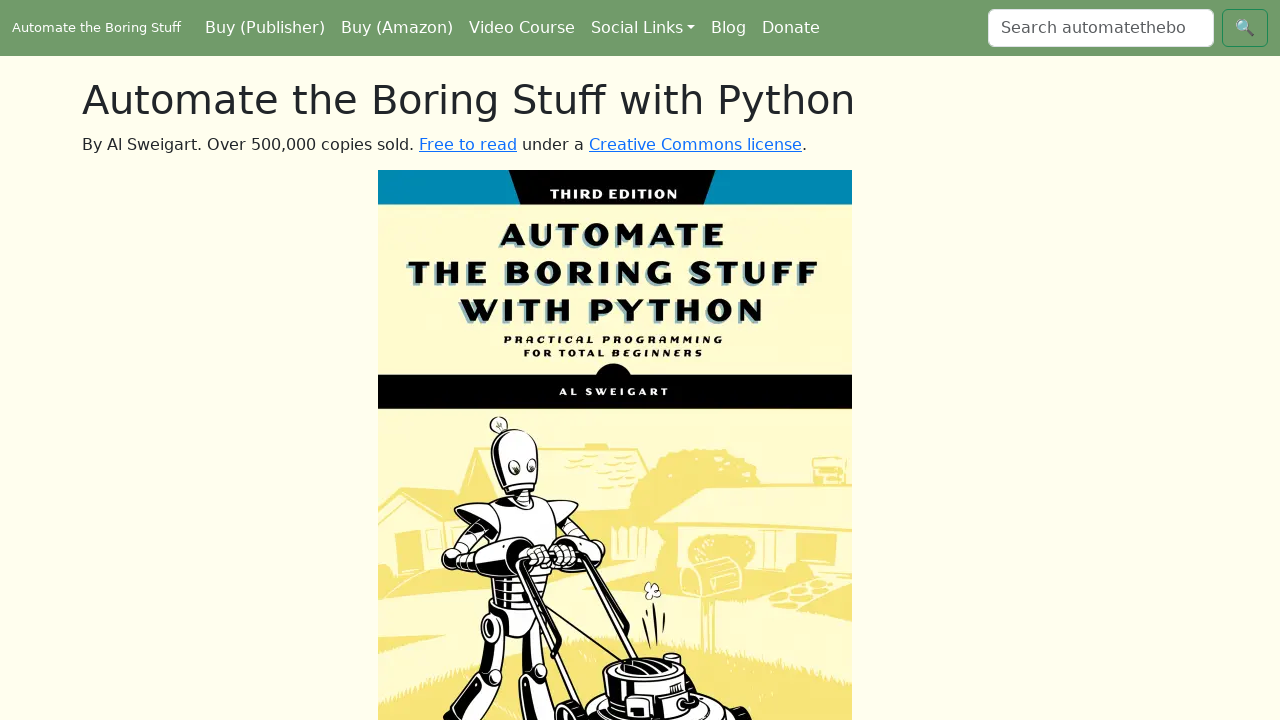